Tests that the potency field handles mixed alphanumeric input

Starting URL: https://carros-crud.vercel.app/

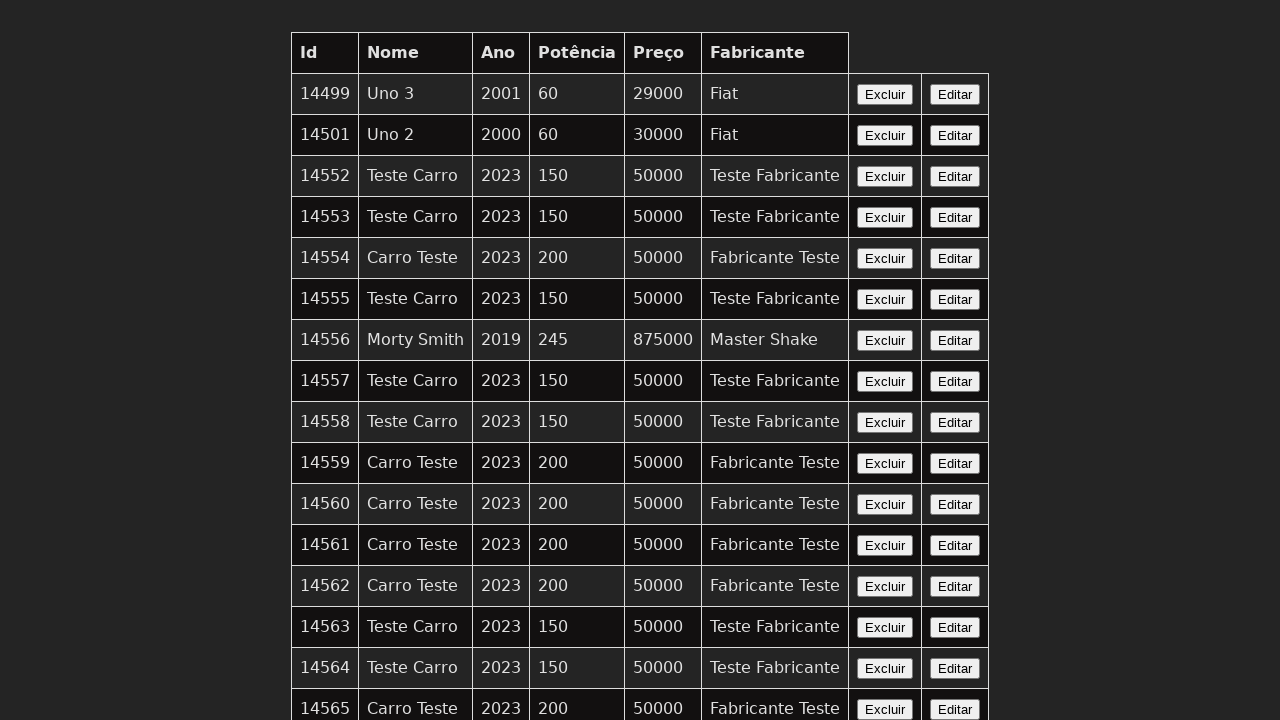

Navigated to carros-crud application
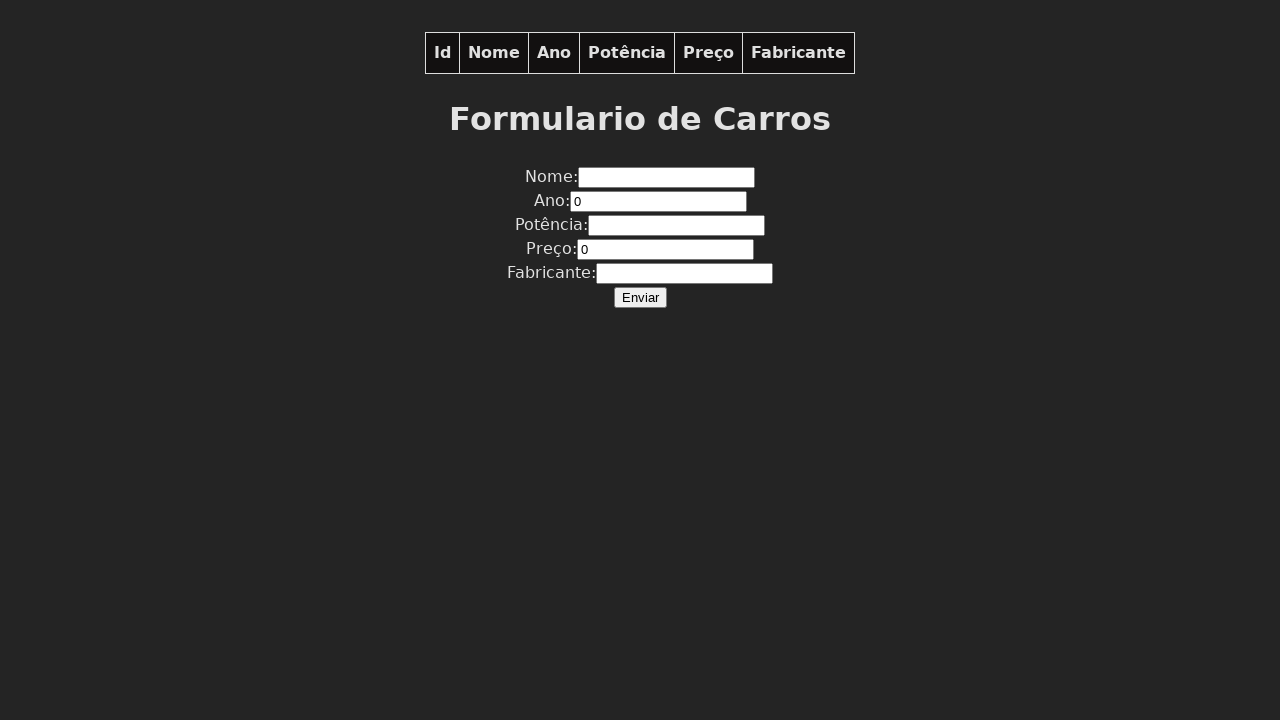

Filled potency field with mixed alphanumeric input 'abc123' to test validation on input[name='potencia']
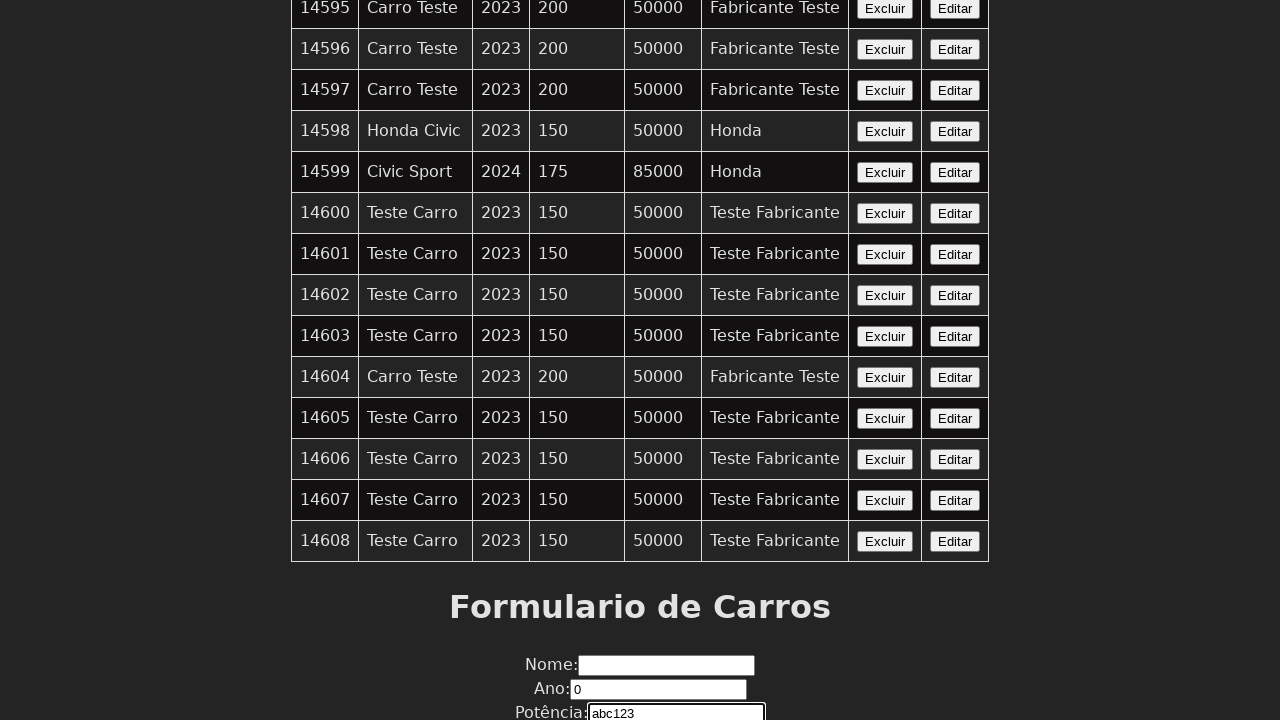

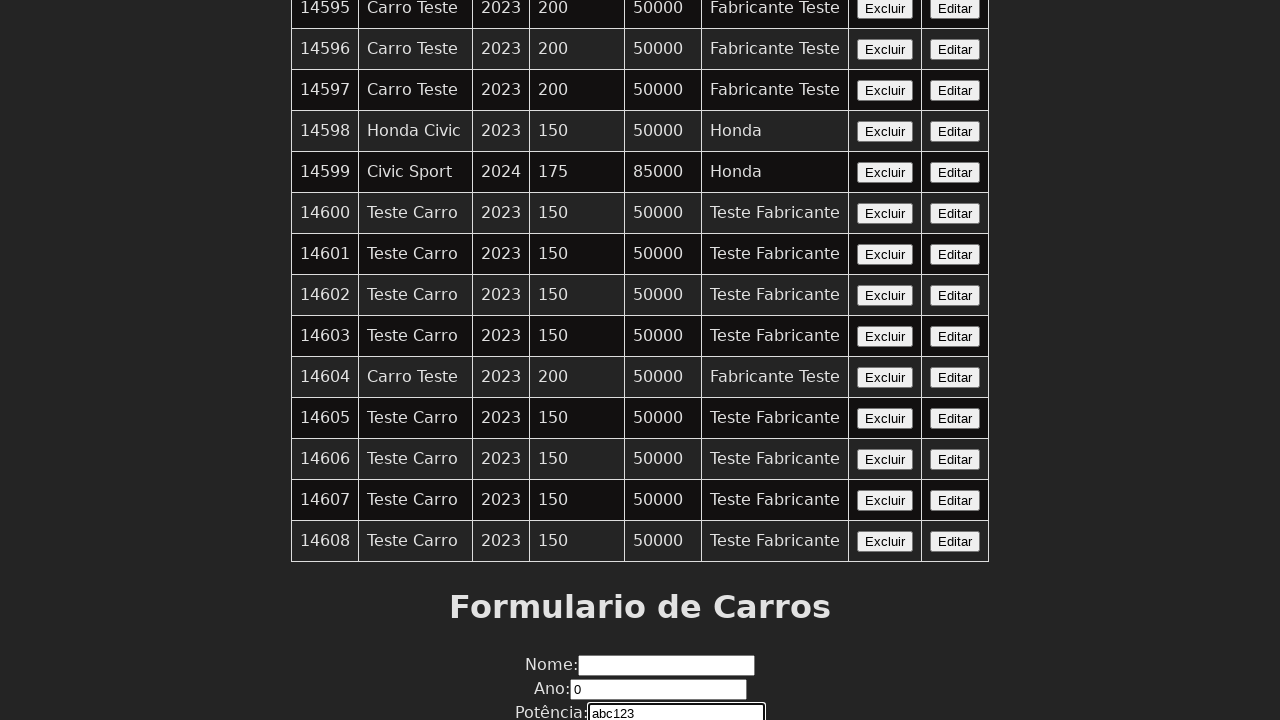